Tests marking all todo items as completed using the toggle all checkbox

Starting URL: https://demo.playwright.dev/todomvc

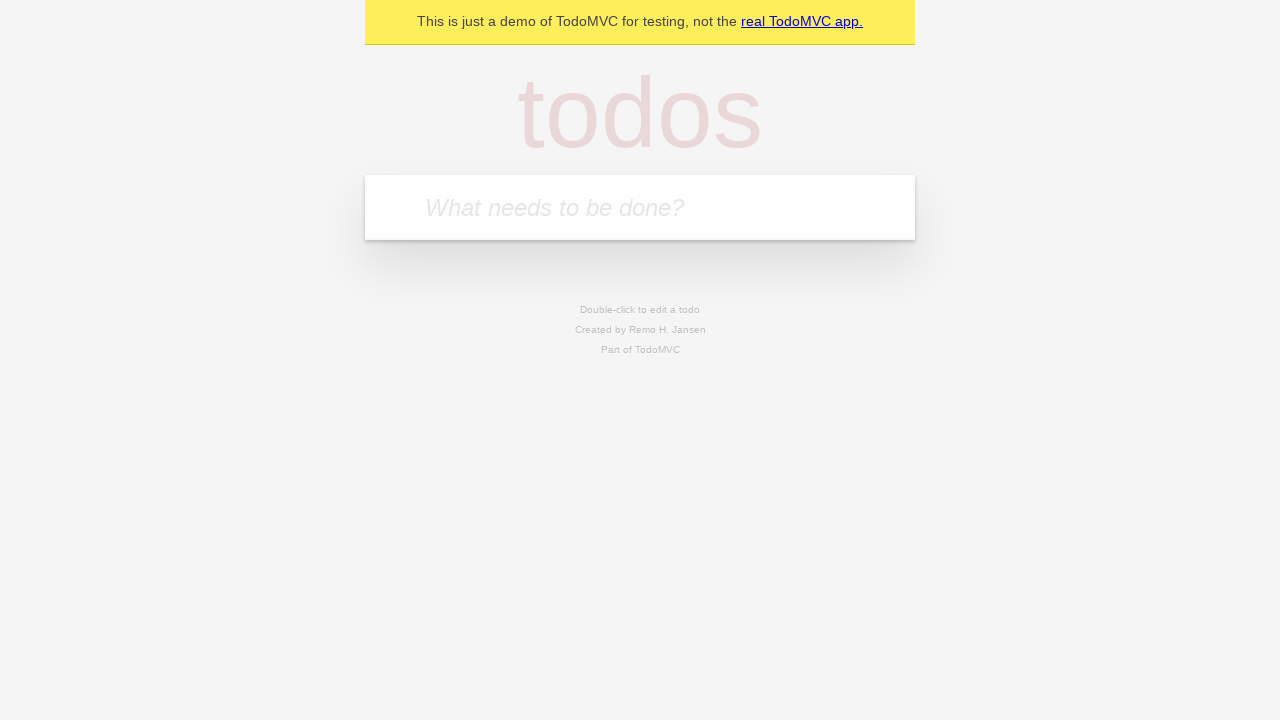

Filled todo input with 'buy some cheese' on internal:attr=[placeholder="What needs to be done?"i]
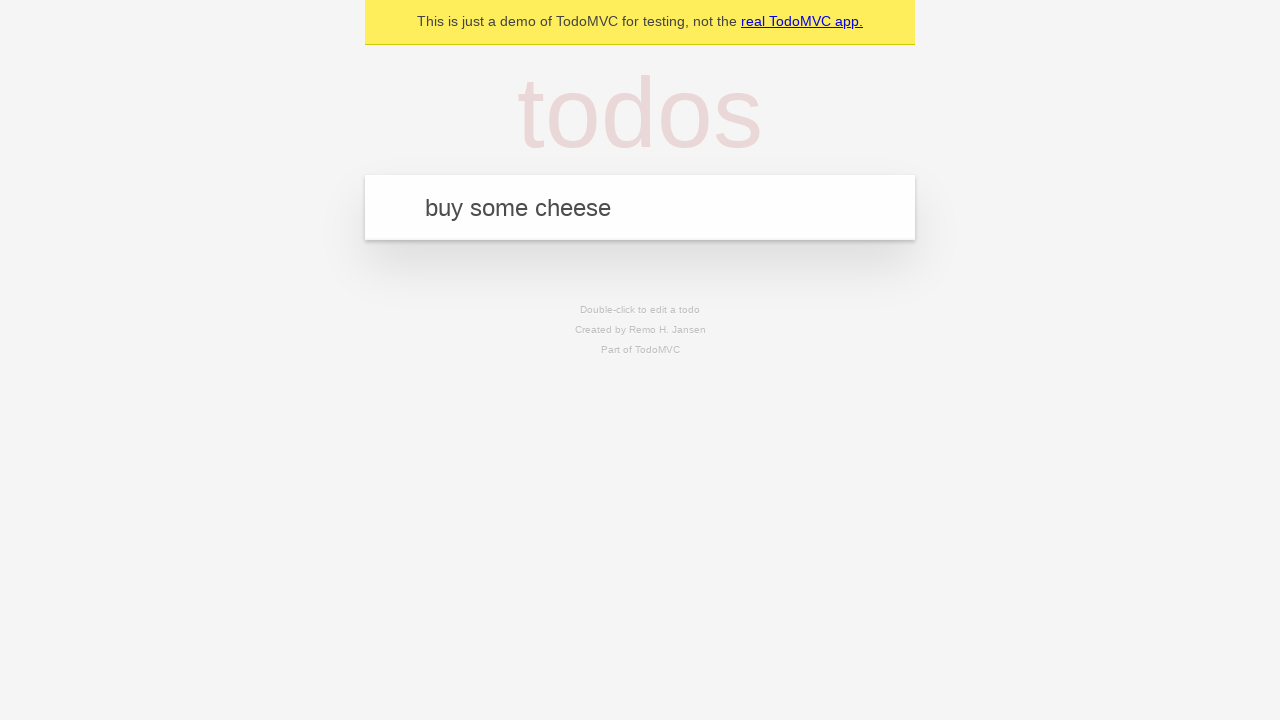

Pressed Enter to create first todo item on internal:attr=[placeholder="What needs to be done?"i]
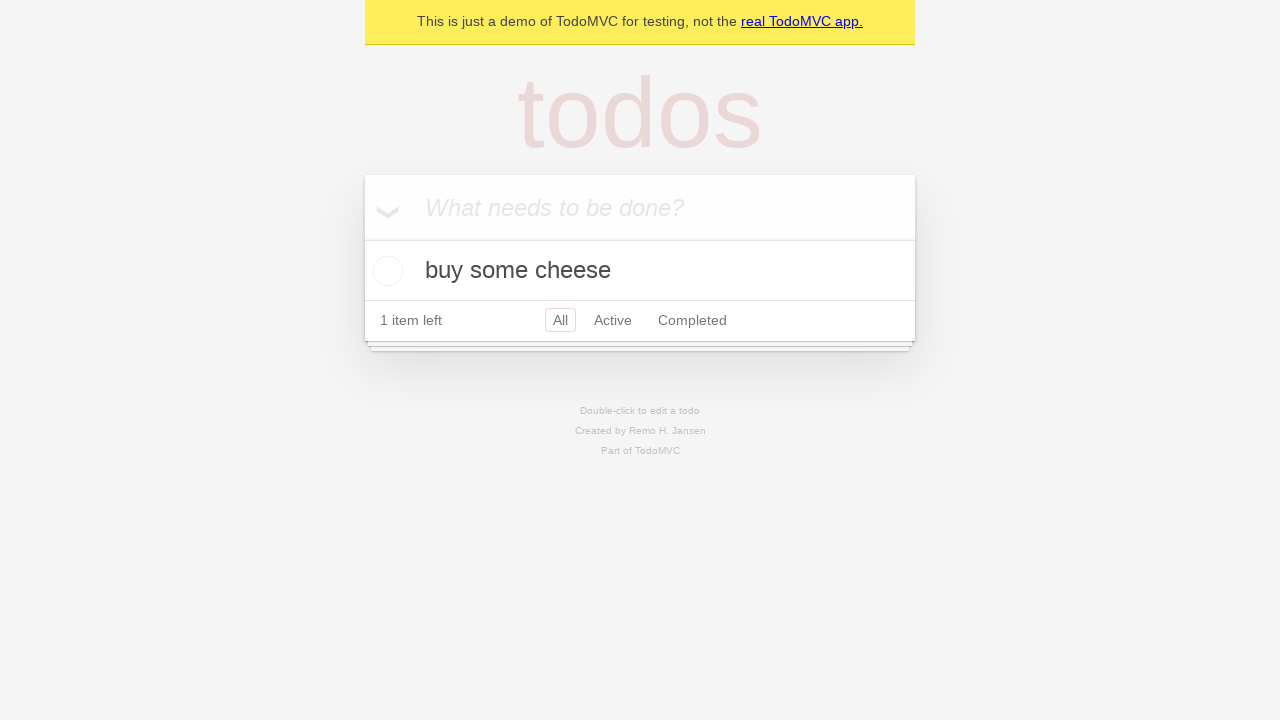

Filled todo input with 'feed the cat' on internal:attr=[placeholder="What needs to be done?"i]
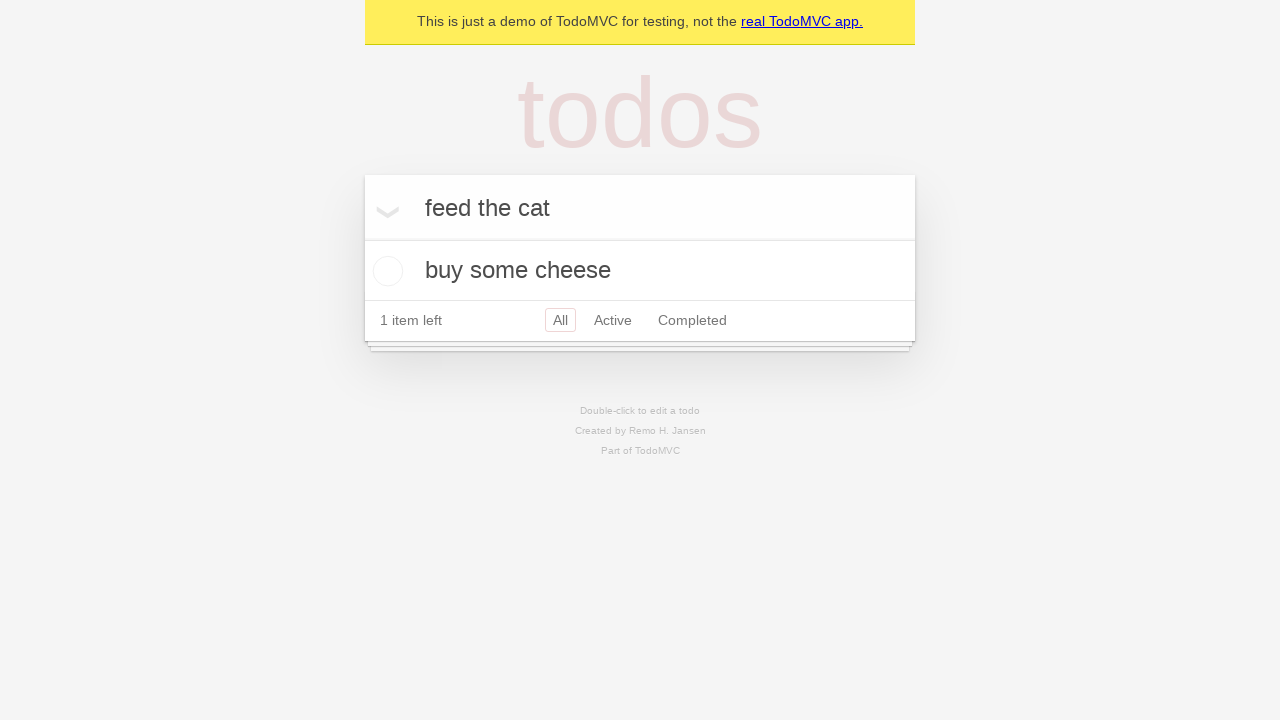

Pressed Enter to create second todo item on internal:attr=[placeholder="What needs to be done?"i]
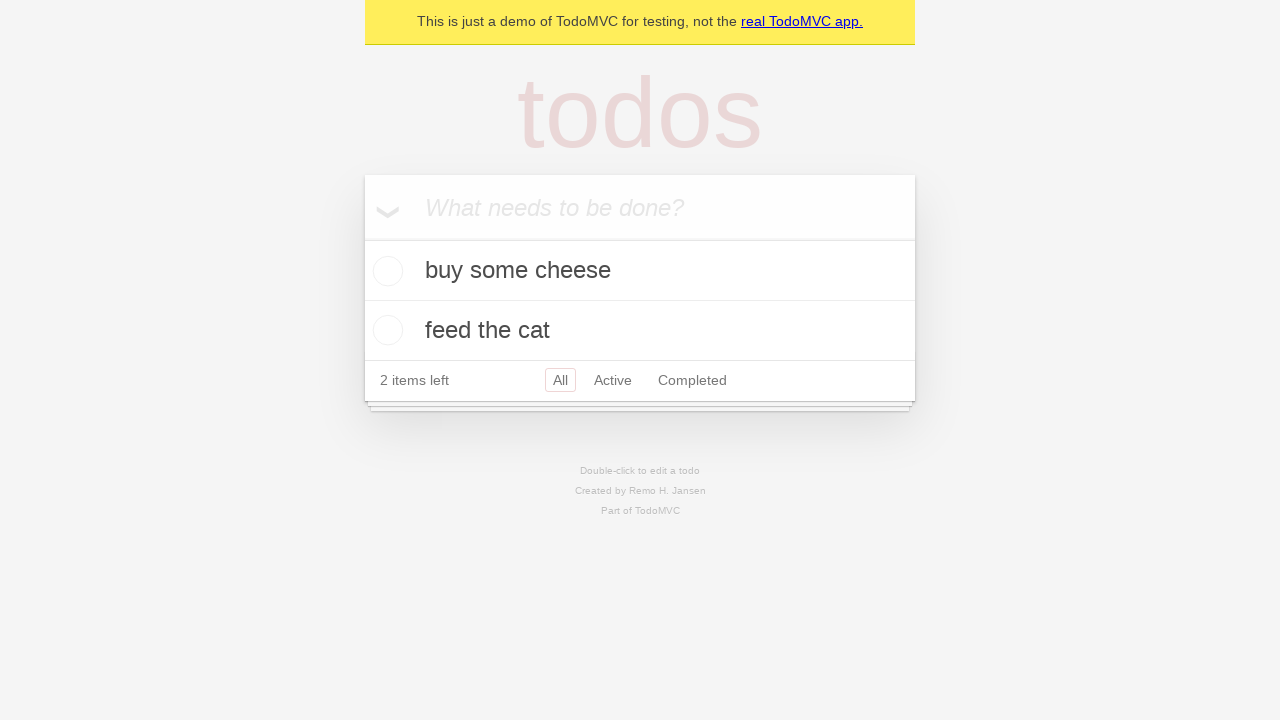

Filled todo input with 'book a doctors appointment' on internal:attr=[placeholder="What needs to be done?"i]
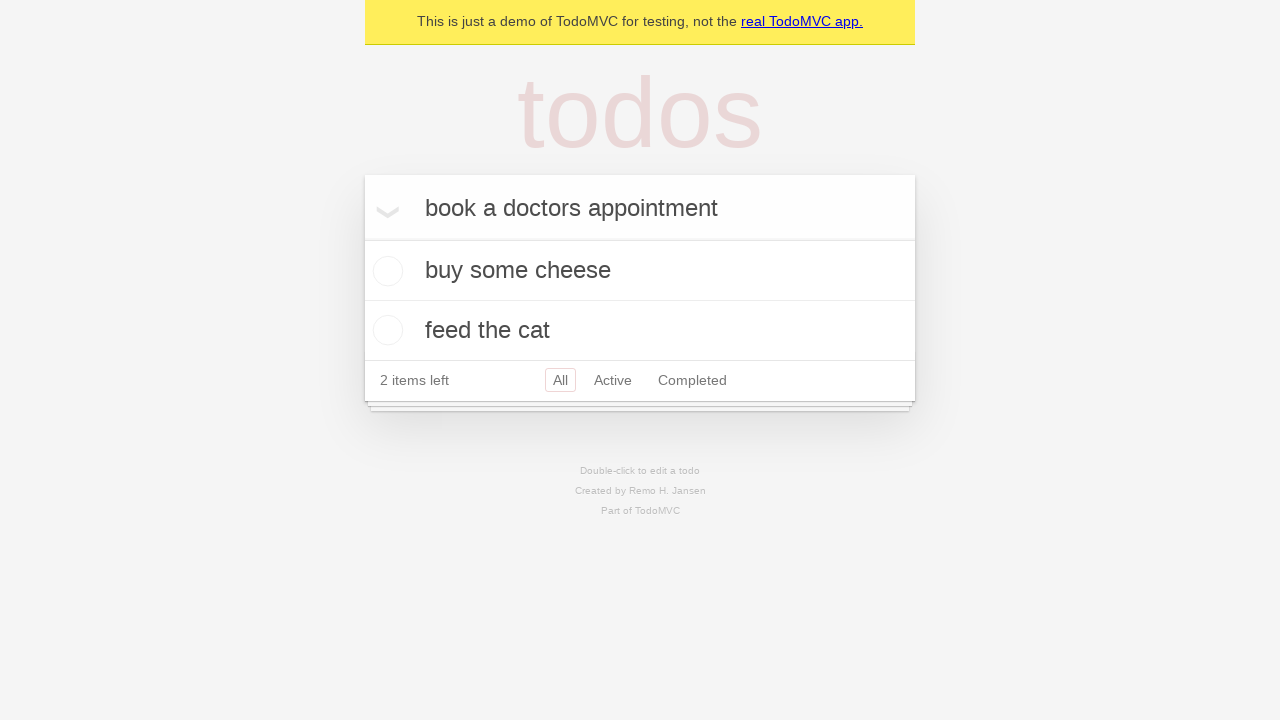

Pressed Enter to create third todo item on internal:attr=[placeholder="What needs to be done?"i]
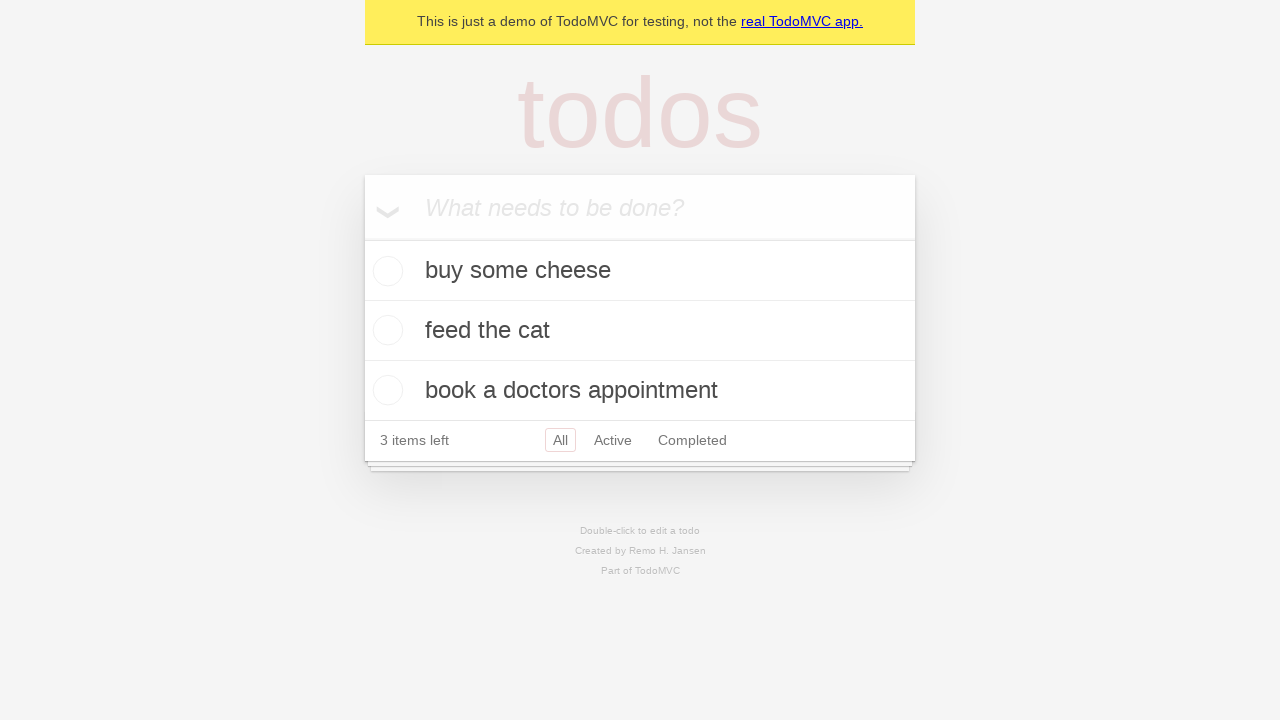

Waited for all 3 todo items to be created
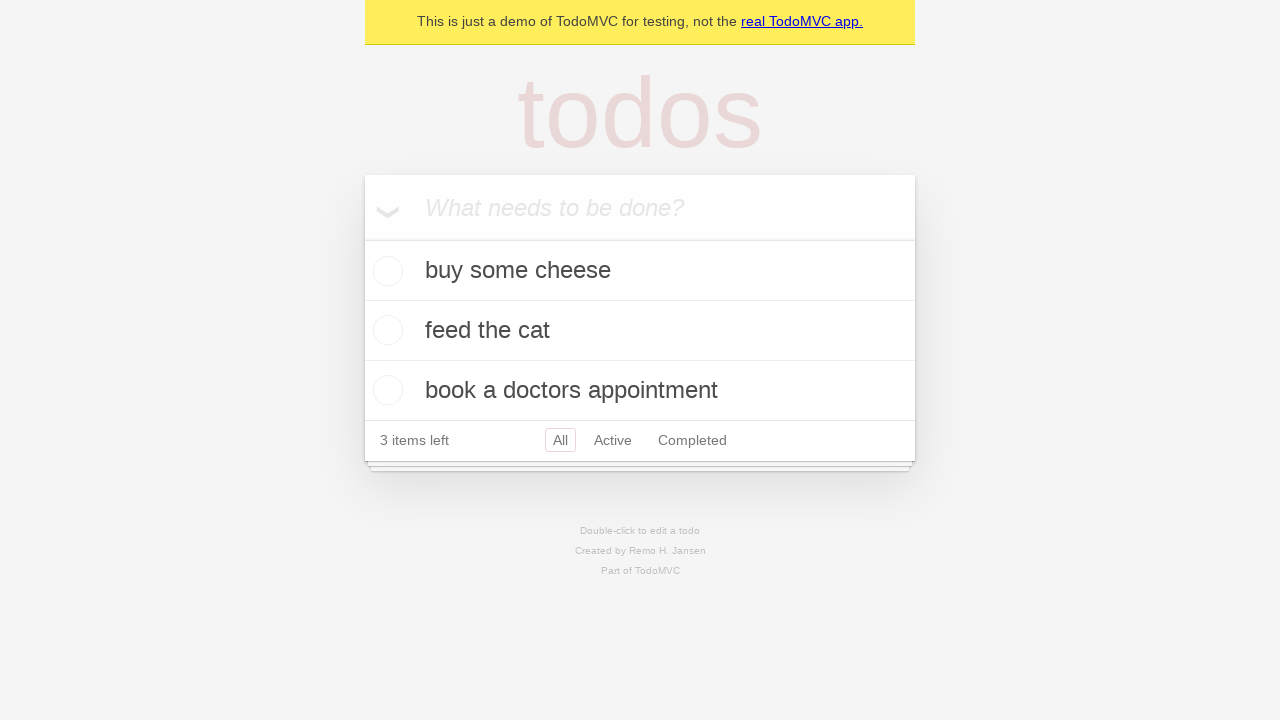

Clicked 'Mark all as complete' checkbox to complete all todos at (362, 238) on internal:label="Mark all as complete"i
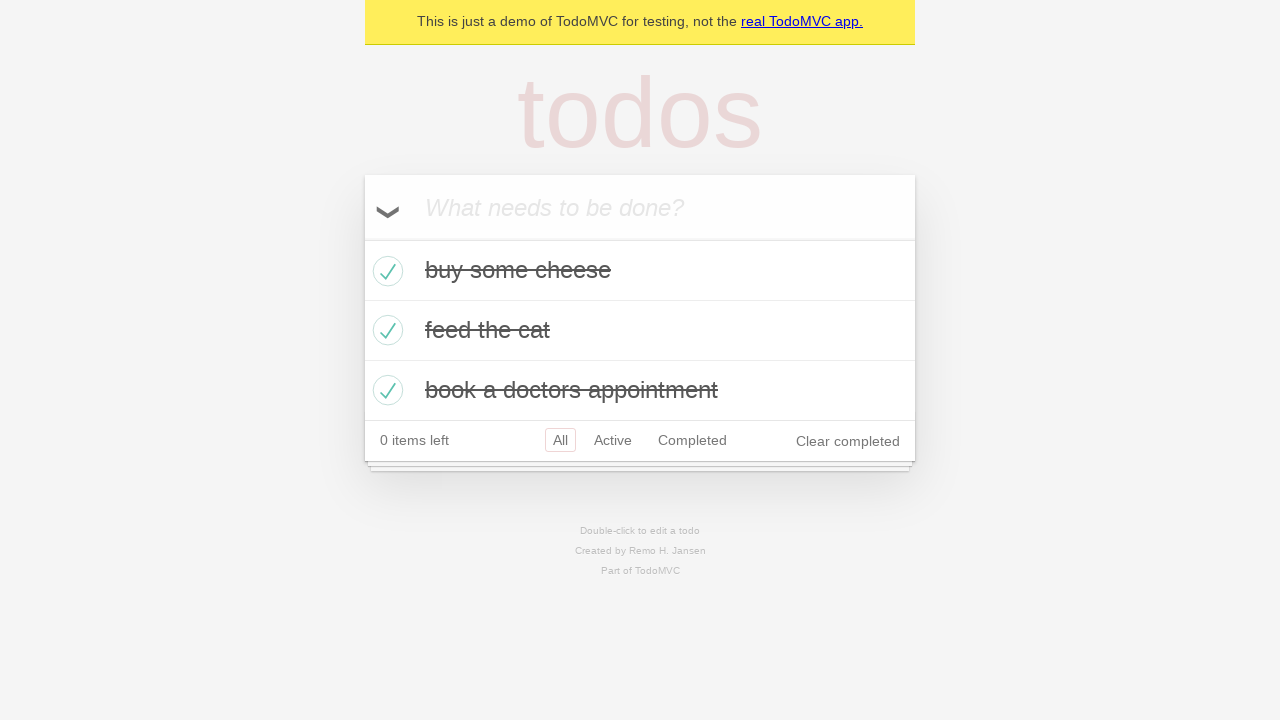

Waited for all todo items to be marked as completed
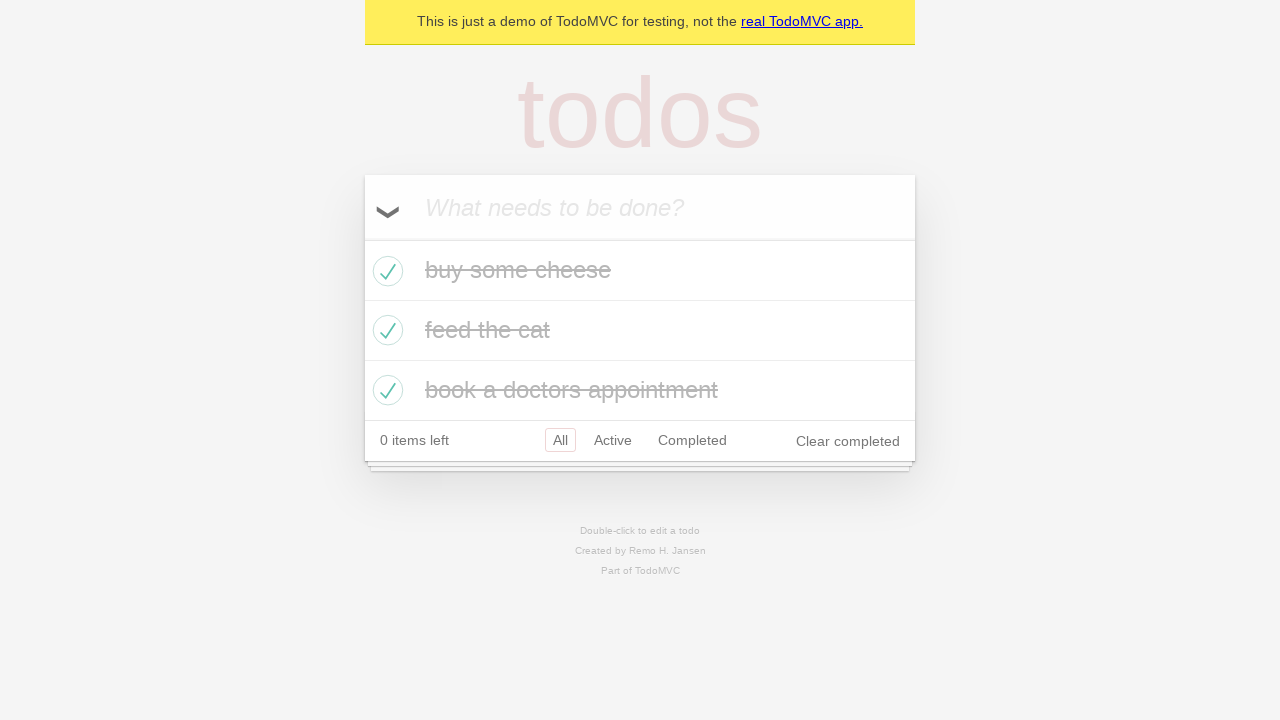

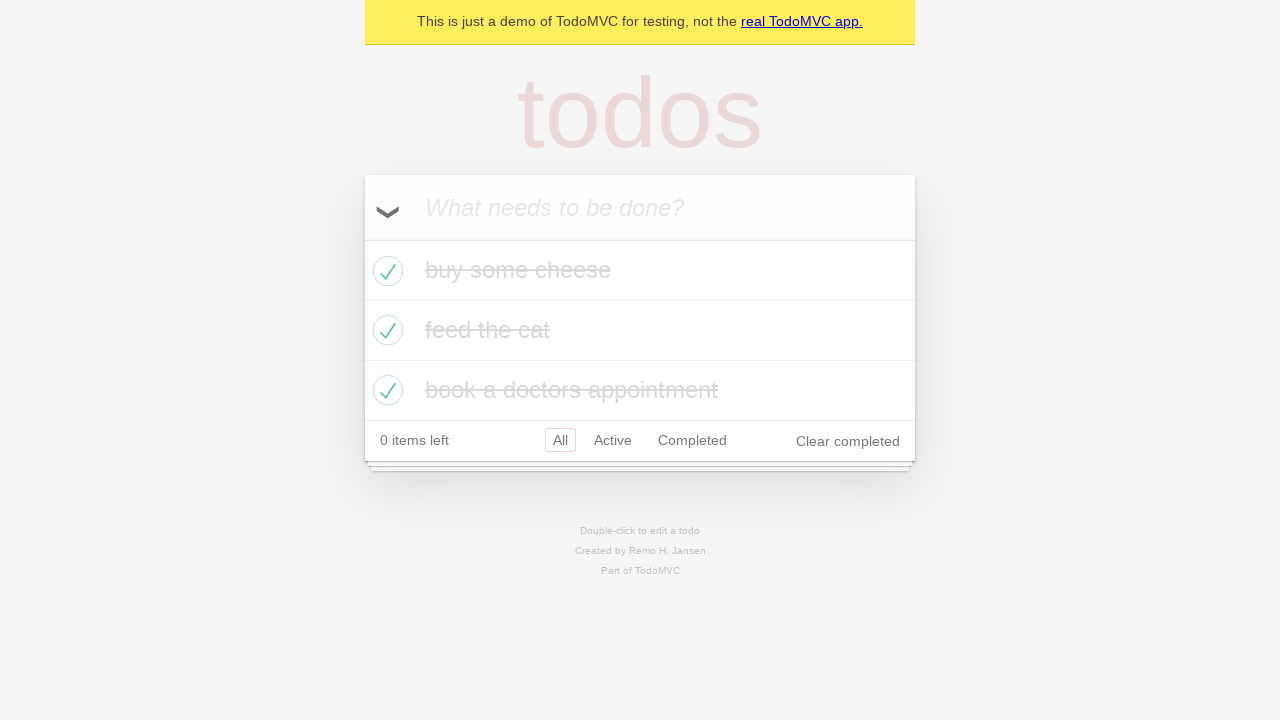